Navigates to the DemoQA automation practice form page

Starting URL: https://www.selenium.dev

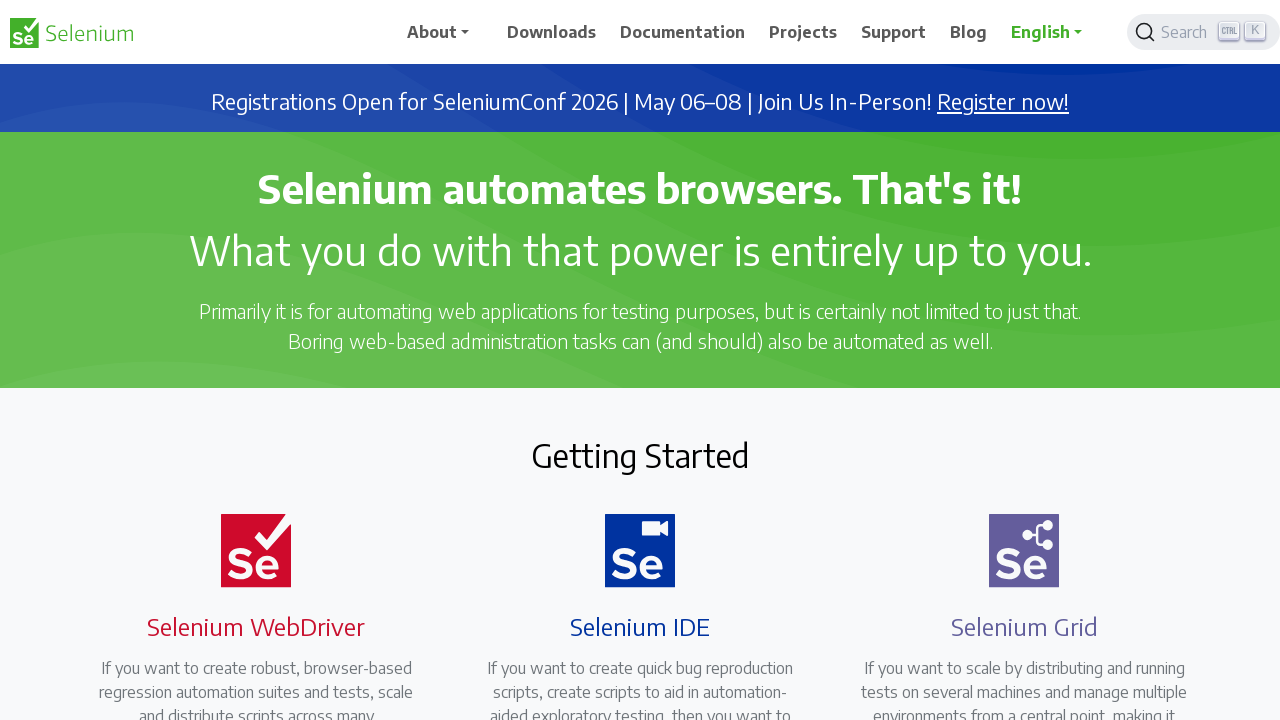

Navigated to DemoQA automation practice form page
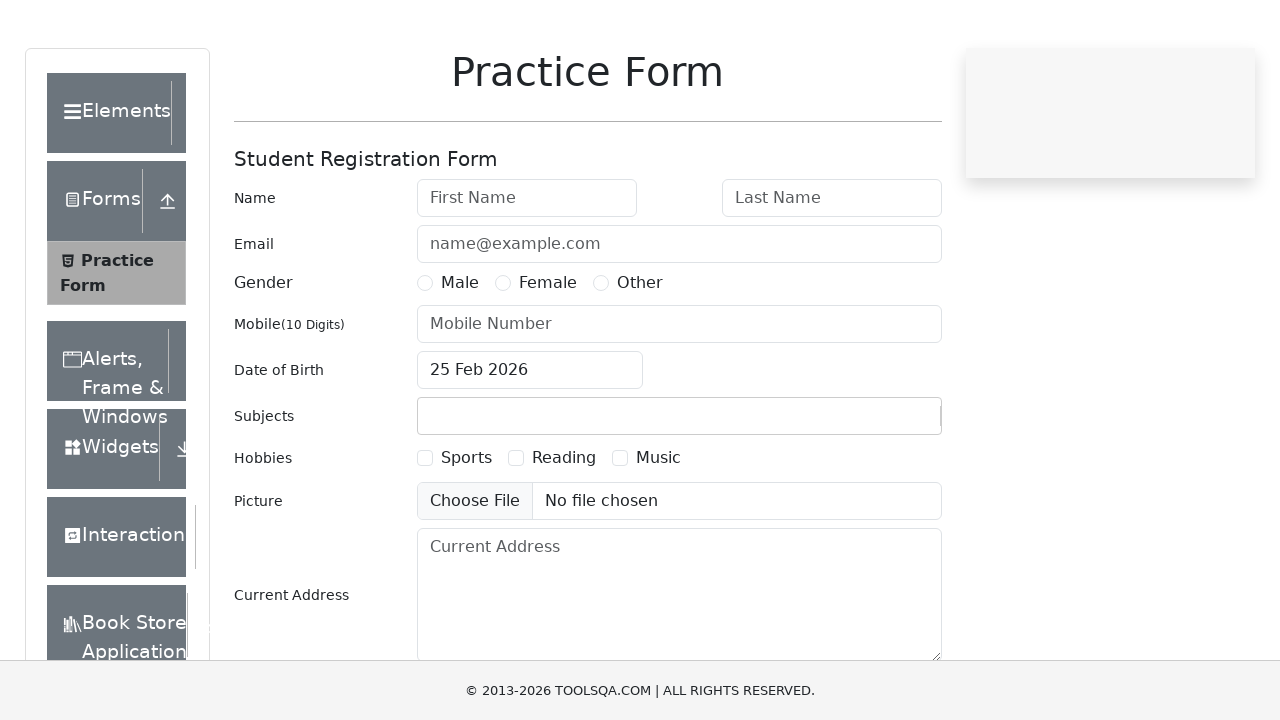

Waited for page to load (networkidle state reached)
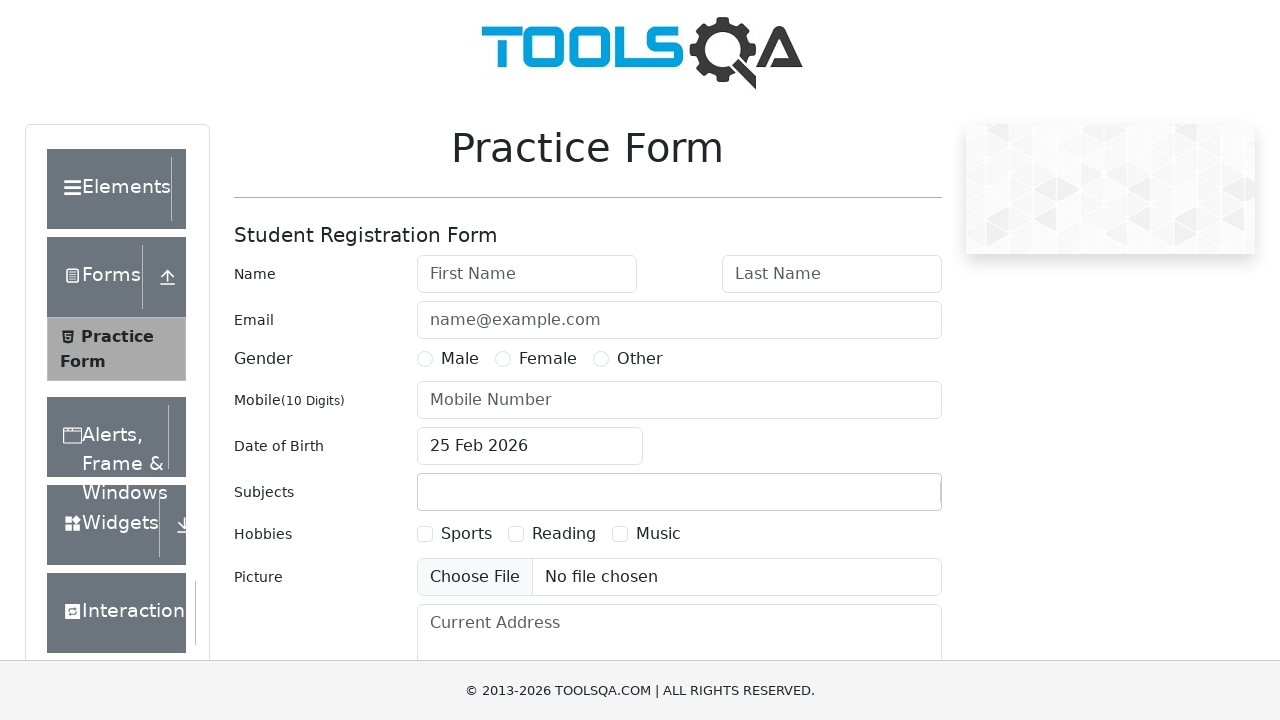

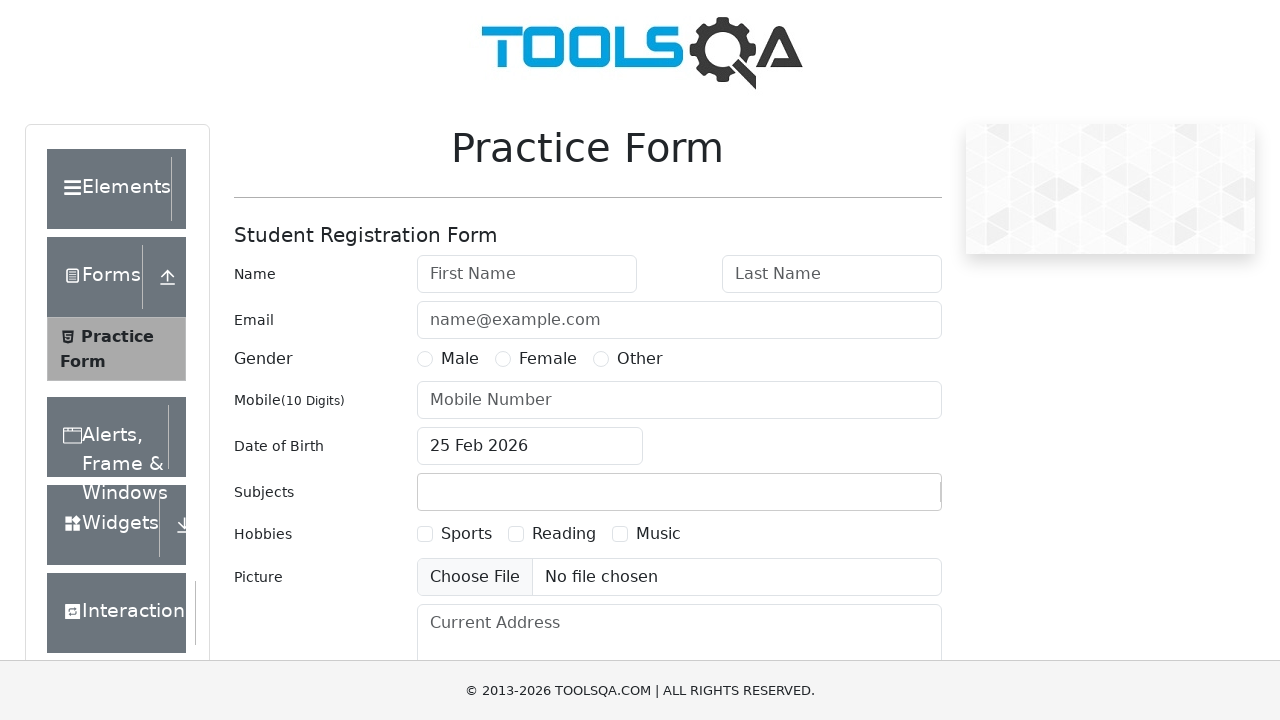